Searches for "phone" and verifies that search results are found

Starting URL: https://www.testotomasyonu.com/

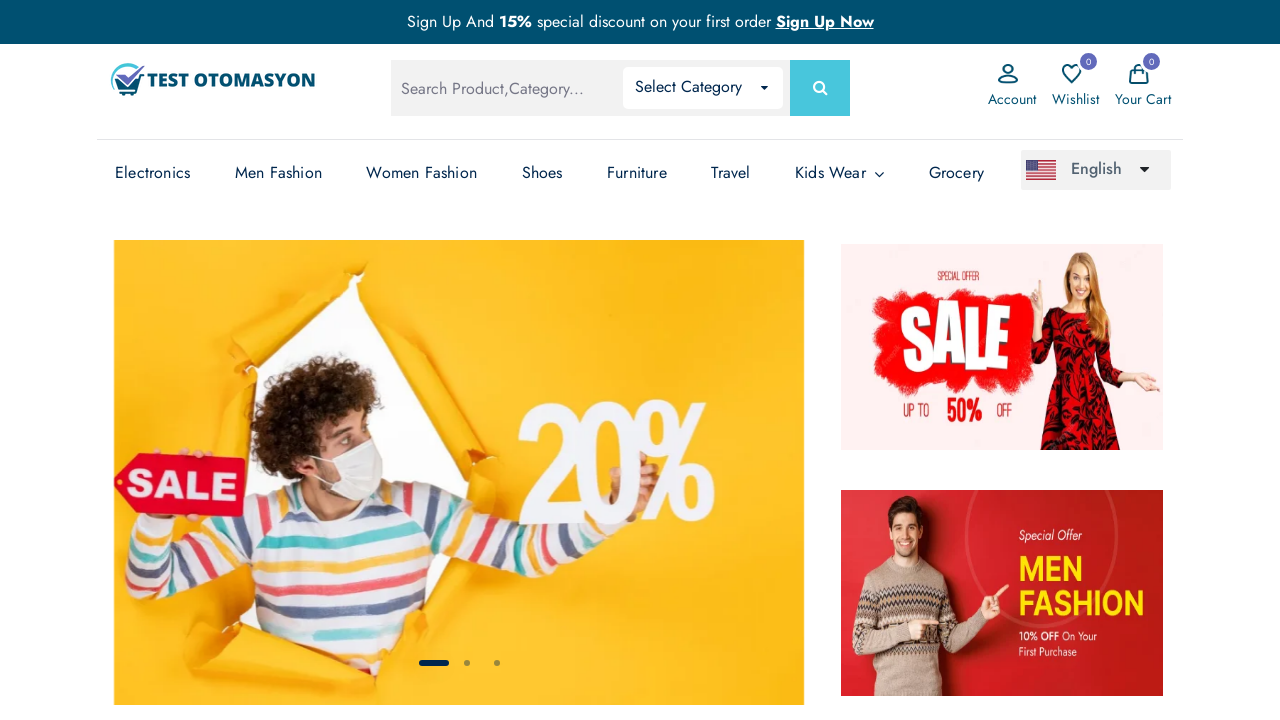

Filled search box with 'phone' on #global-search
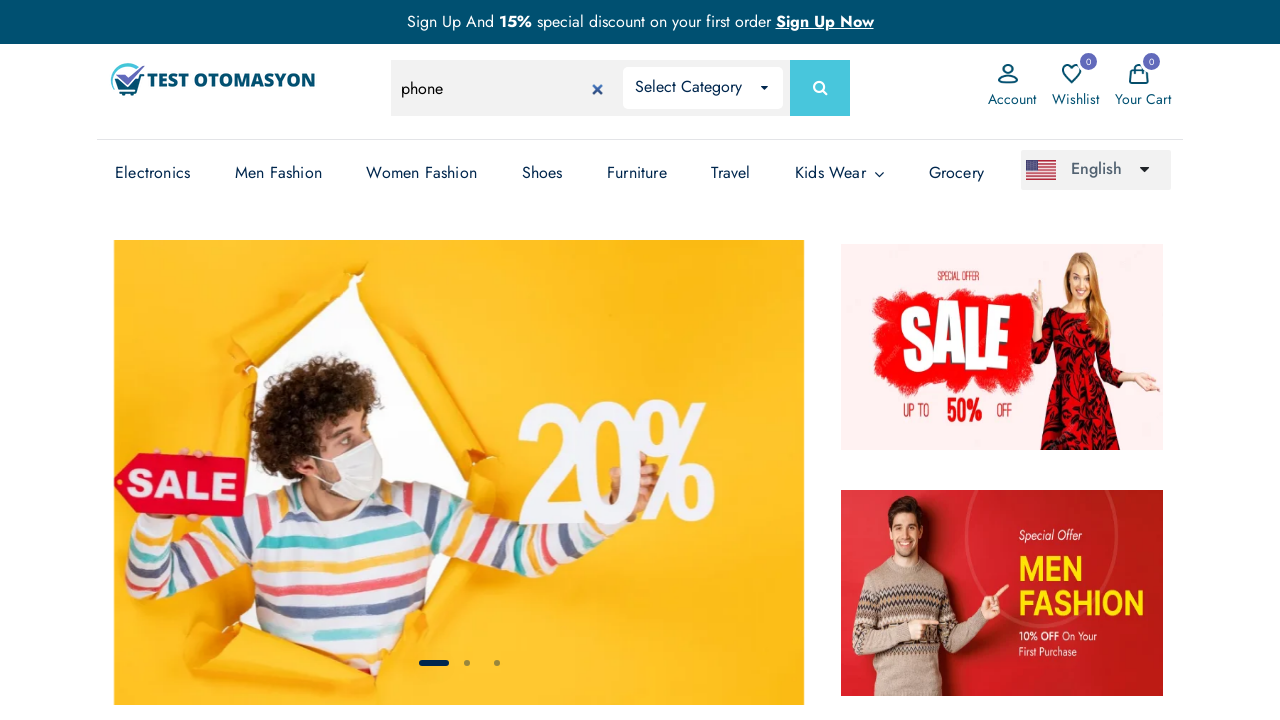

Pressed Enter to submit search for 'phone' on #global-search
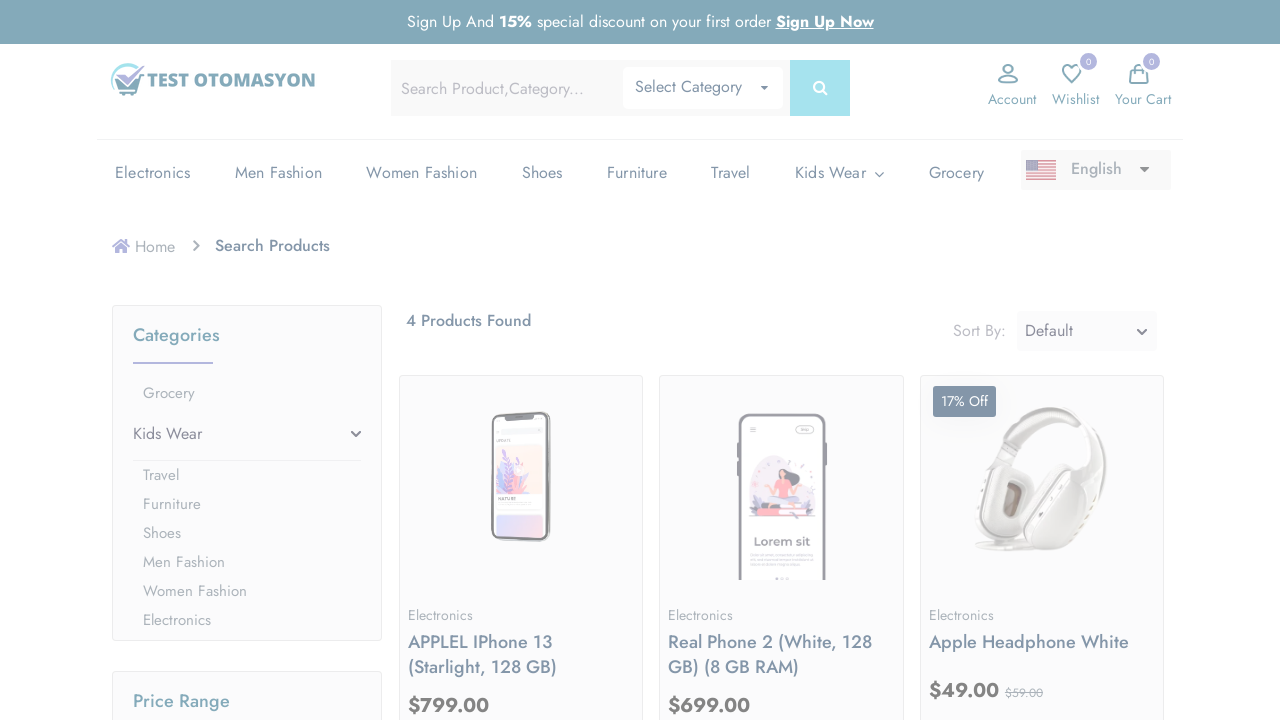

Search results page loaded and product count text appeared
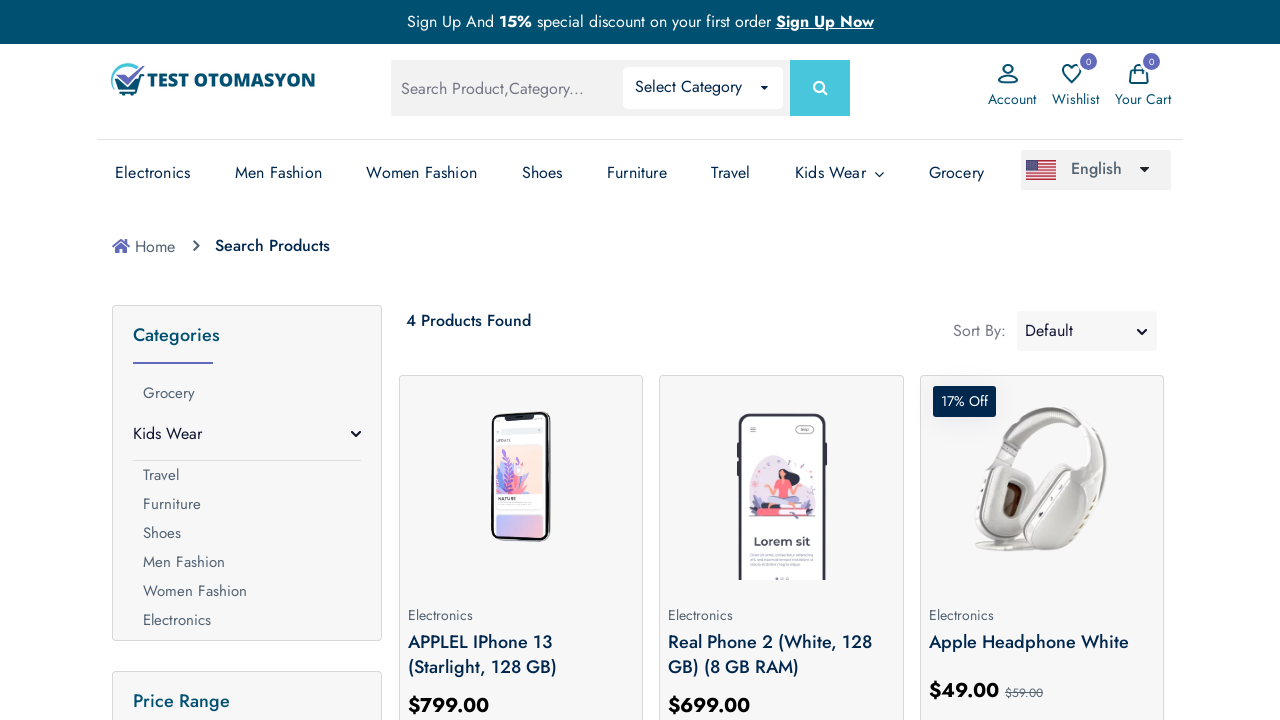

Retrieved search result text: '4 Products Found'
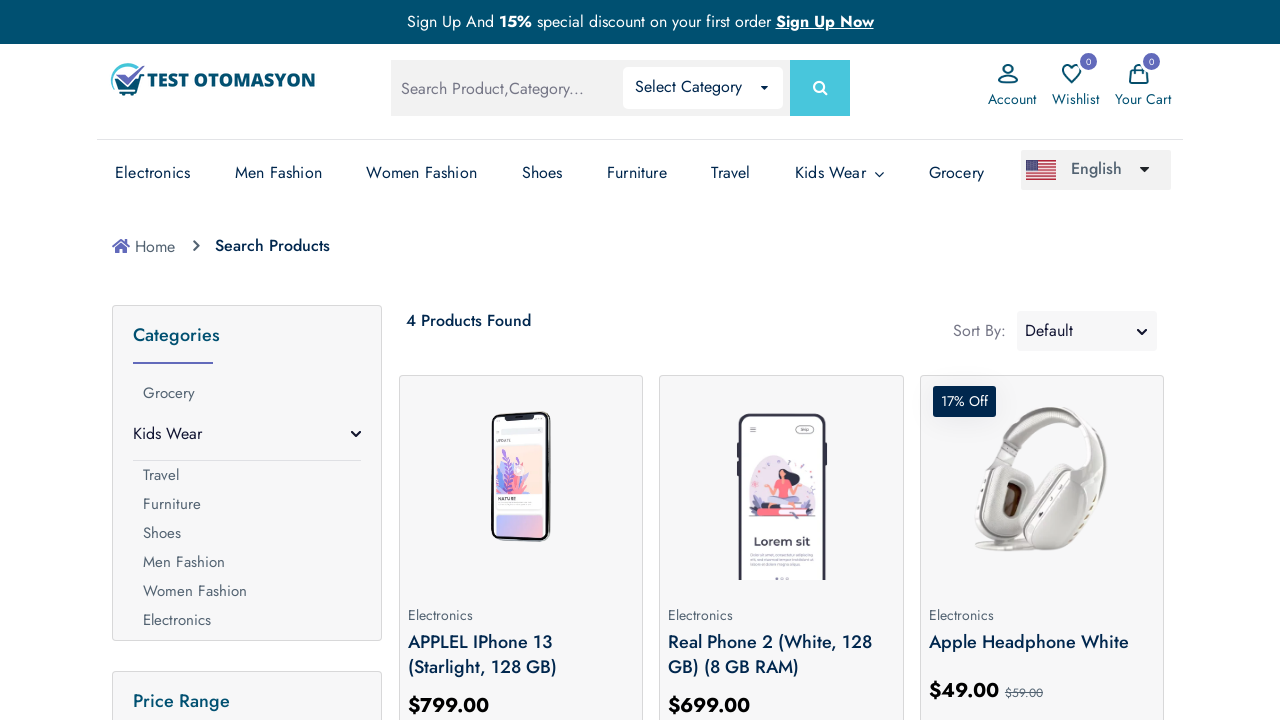

Verified that search results were found (not '0 Products Found')
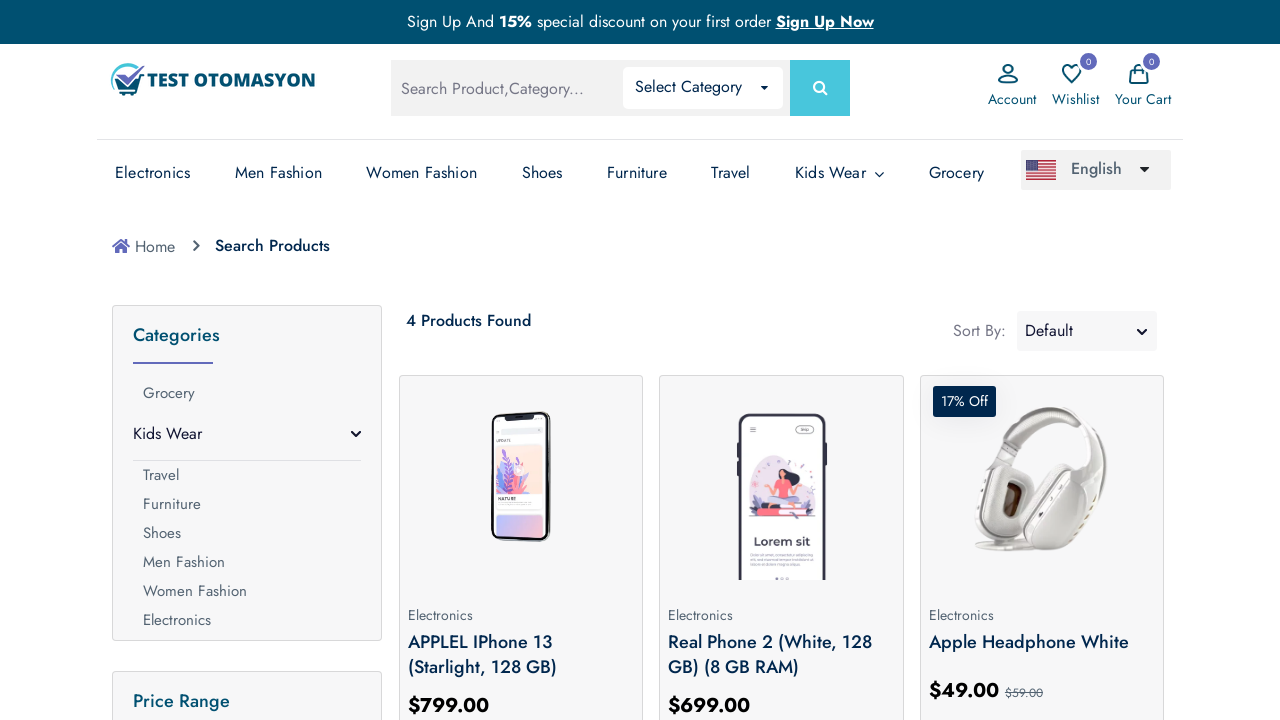

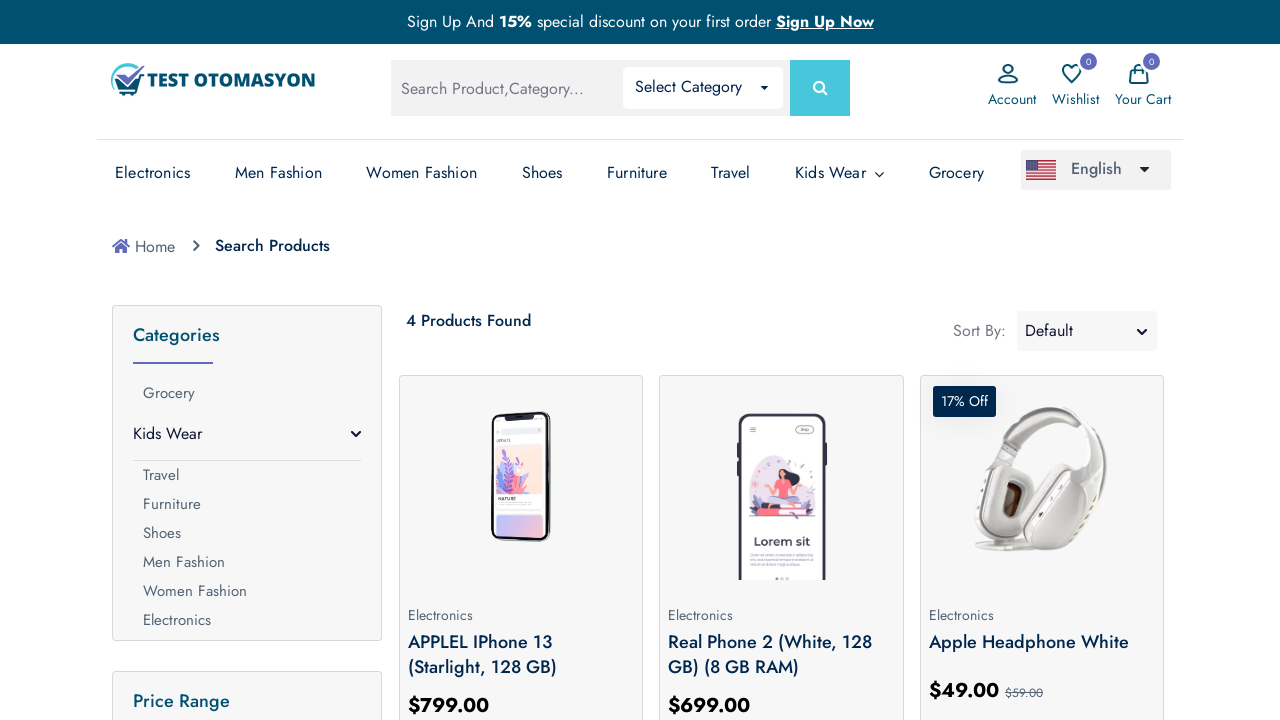